Tests JavaScript alert handling by clicking a button to trigger an alert, accepting the alert, and verifying the success message is displayed

Starting URL: http://practice.cydeo.com/javascript_alerts

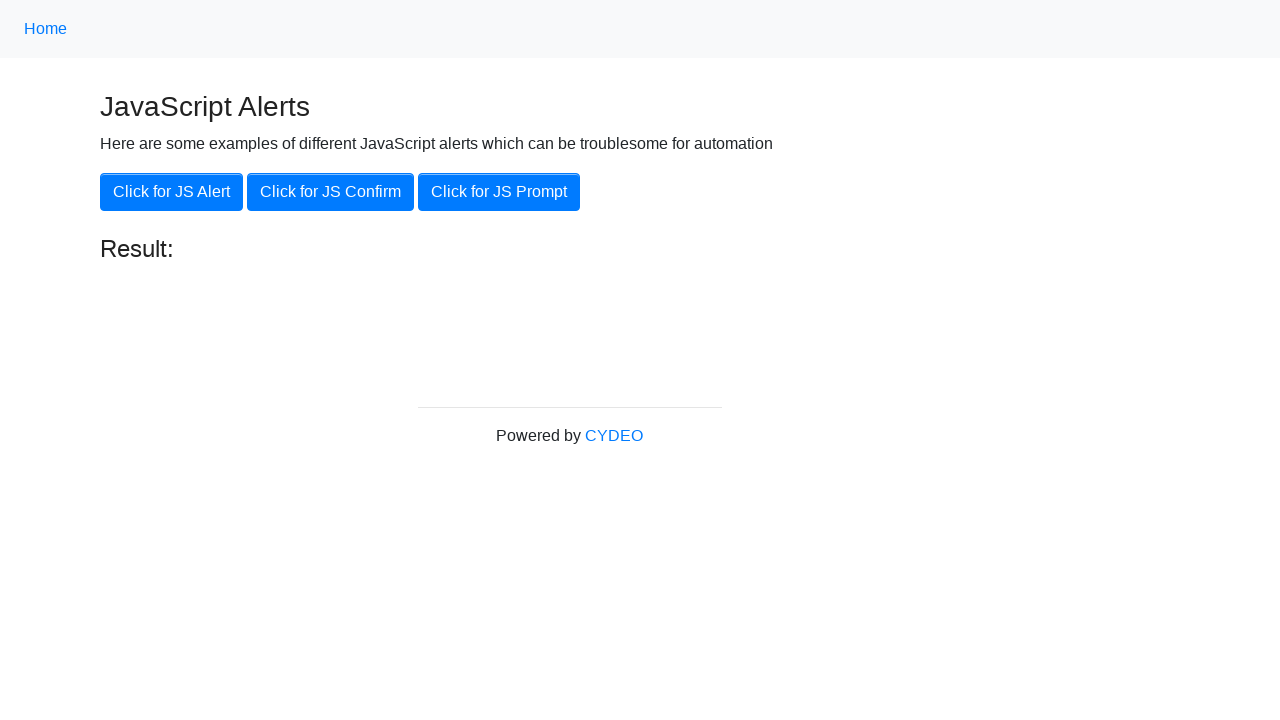

Set up dialog handler to accept alerts
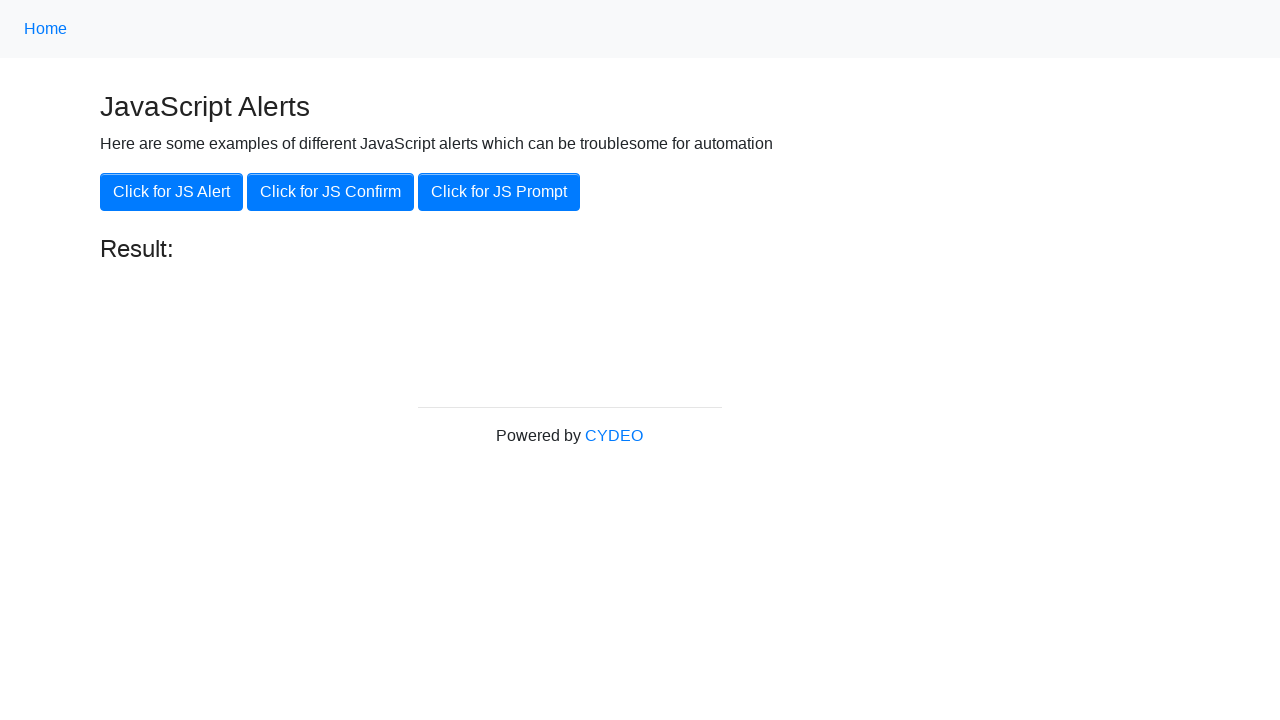

Clicked the 'Click for JS Alert' button to trigger JavaScript alert at (172, 192) on xpath=//button[.='Click for JS Alert']
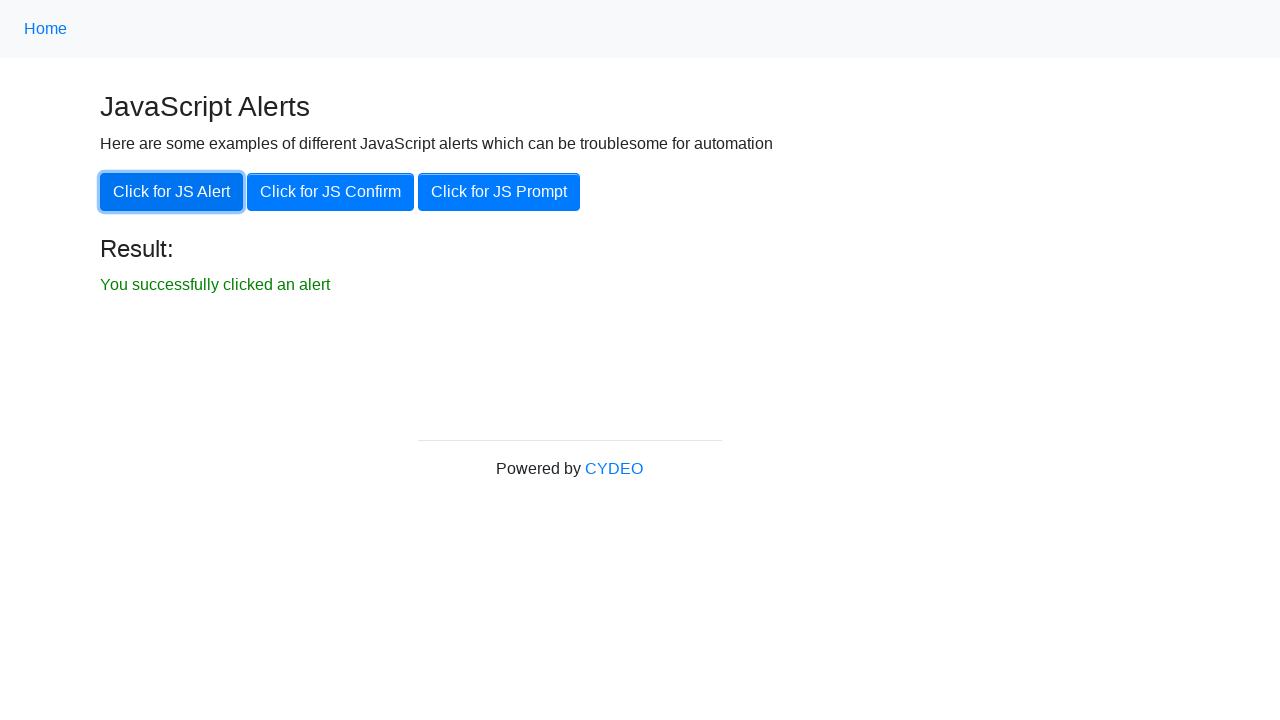

Result message element became visible after alert was accepted
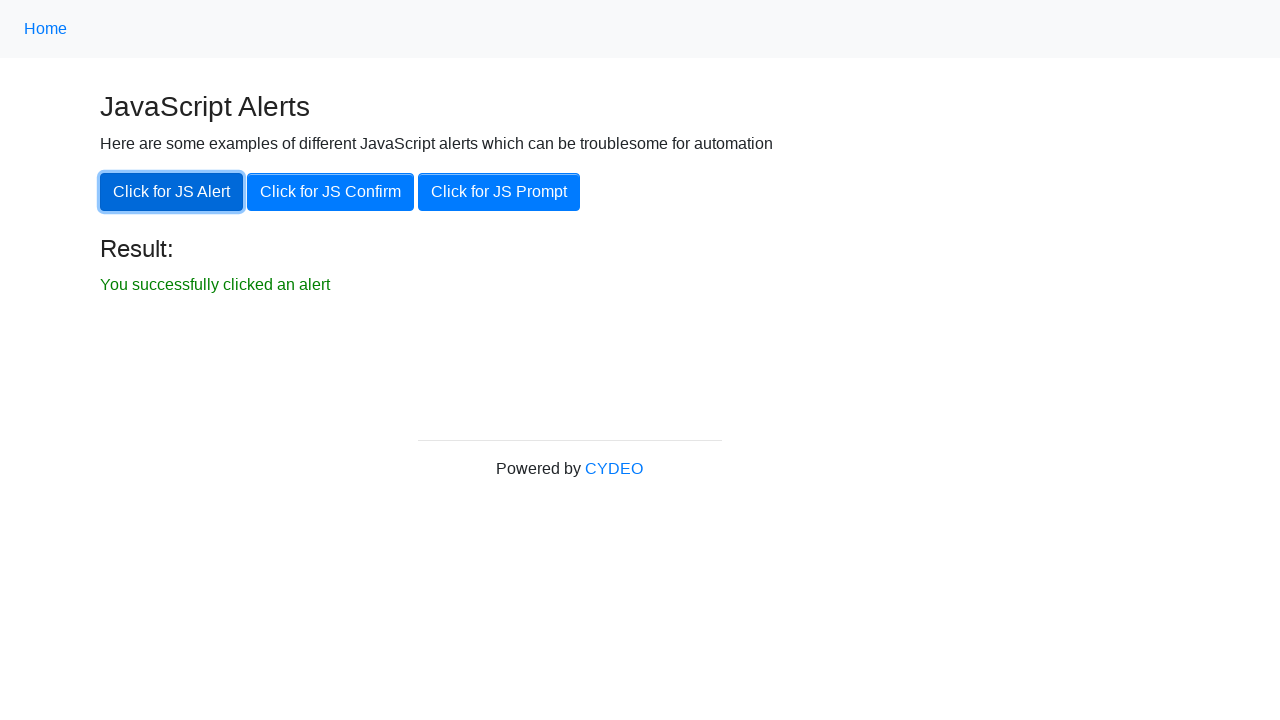

Verified success message: 'You successfully clicked an alert' matches expected text
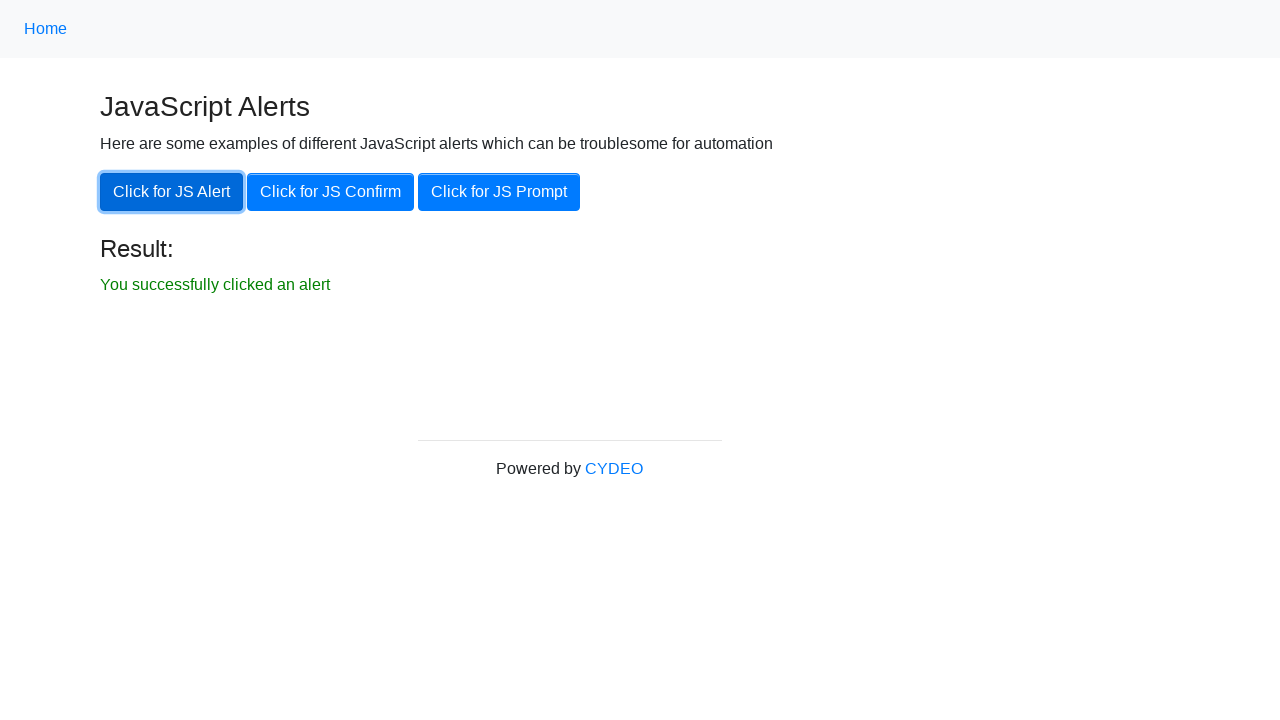

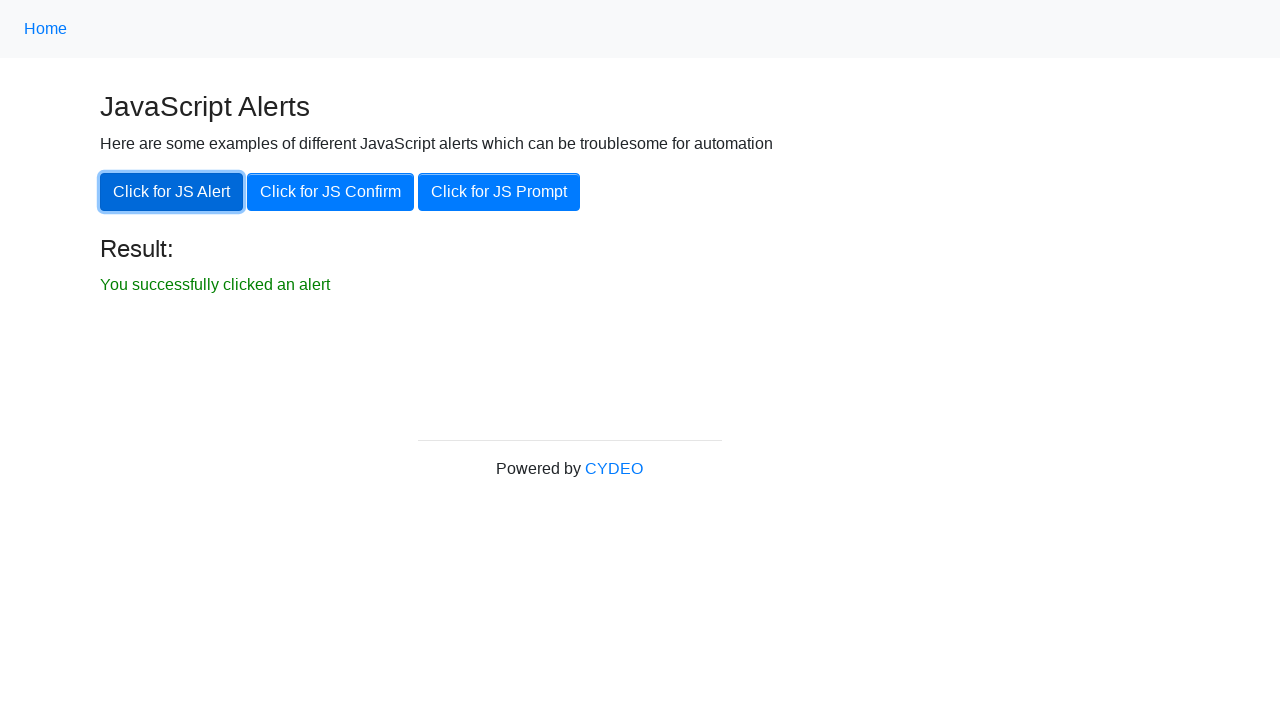